Tests browser window and tab handling by clicking buttons to open new windows and tabs

Starting URL: https://demoqa.com/browser-windows

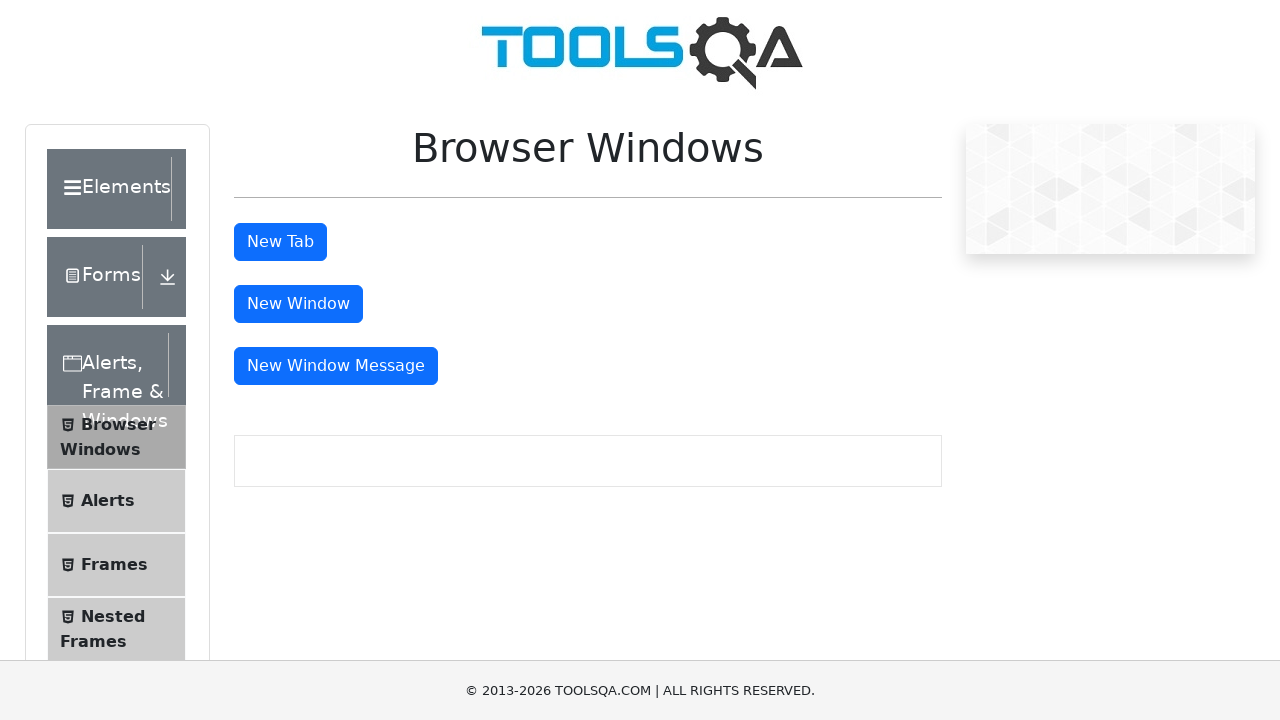

Clicked button to open new window at (298, 304) on #windowButton
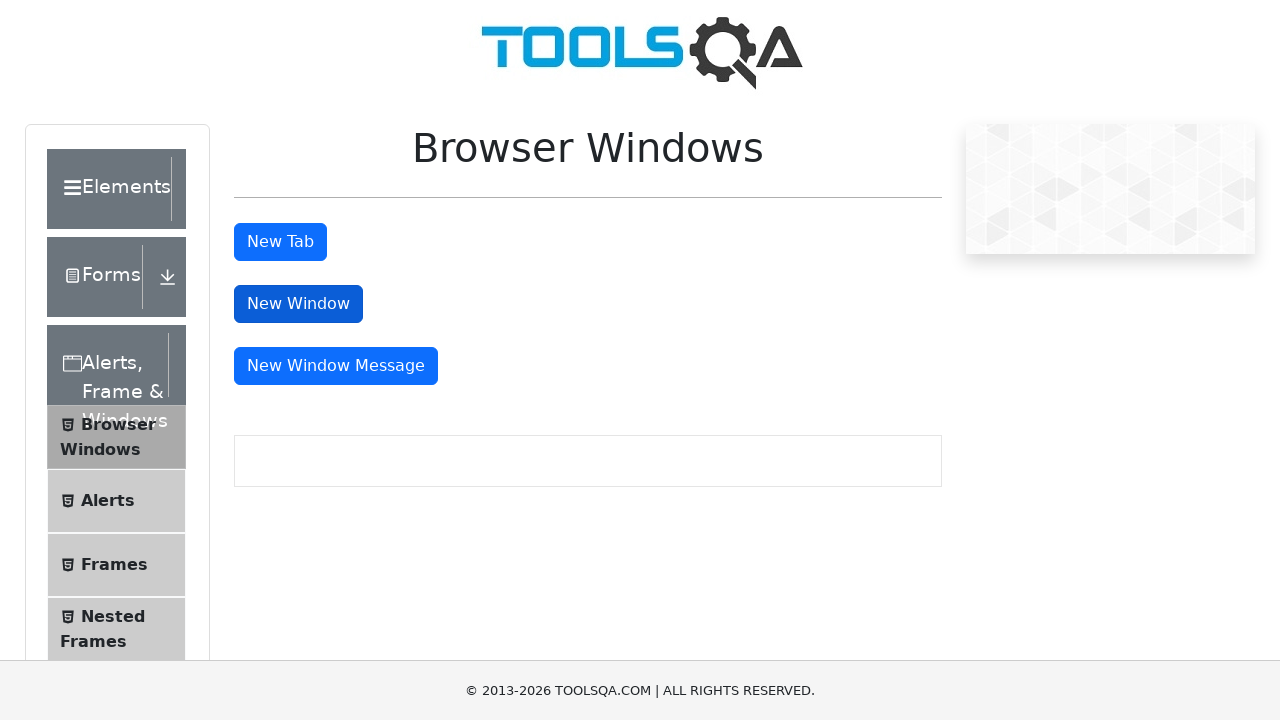

New window opened and captured
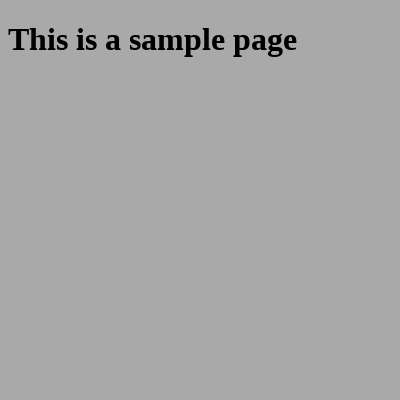

Retrieved new window title: 
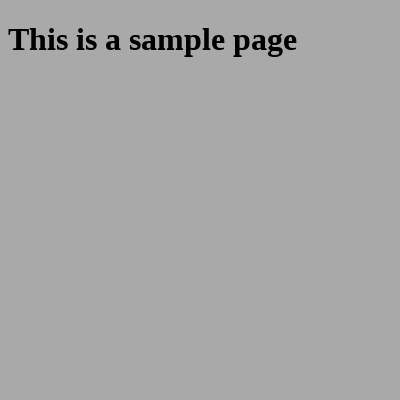

Clicked button to open new tab at (280, 242) on #tabButton
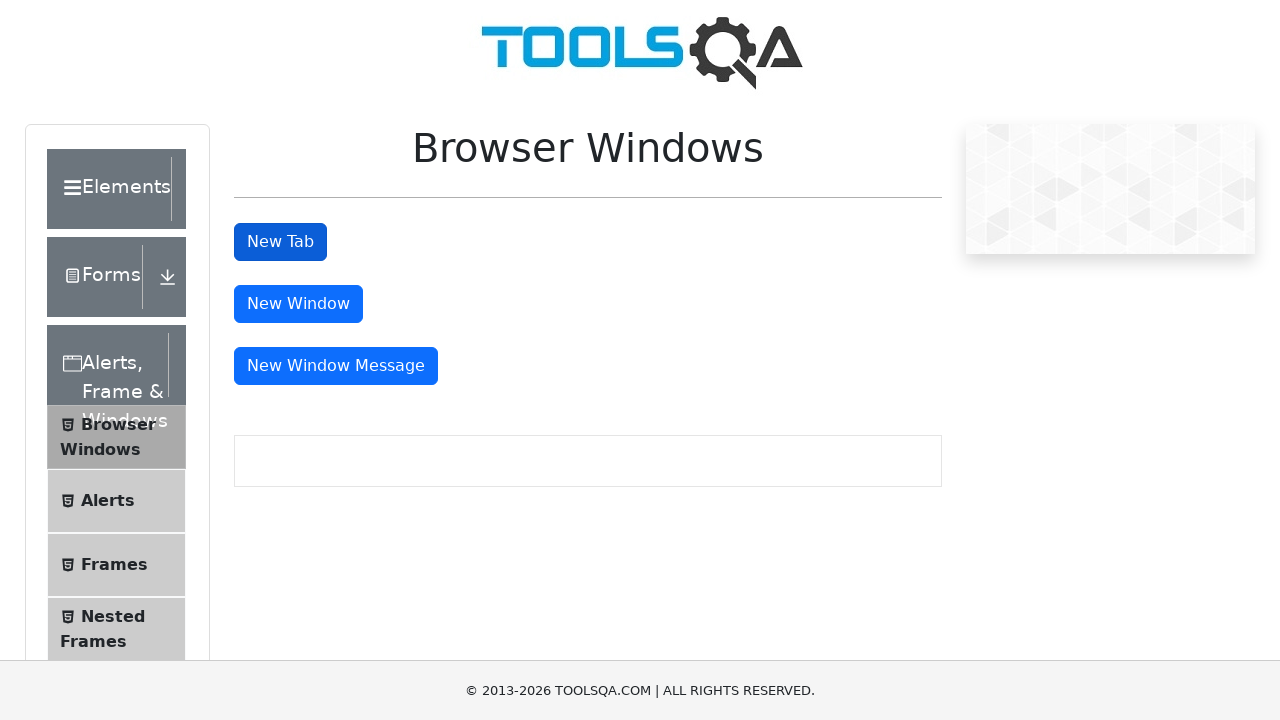

New tab opened and captured
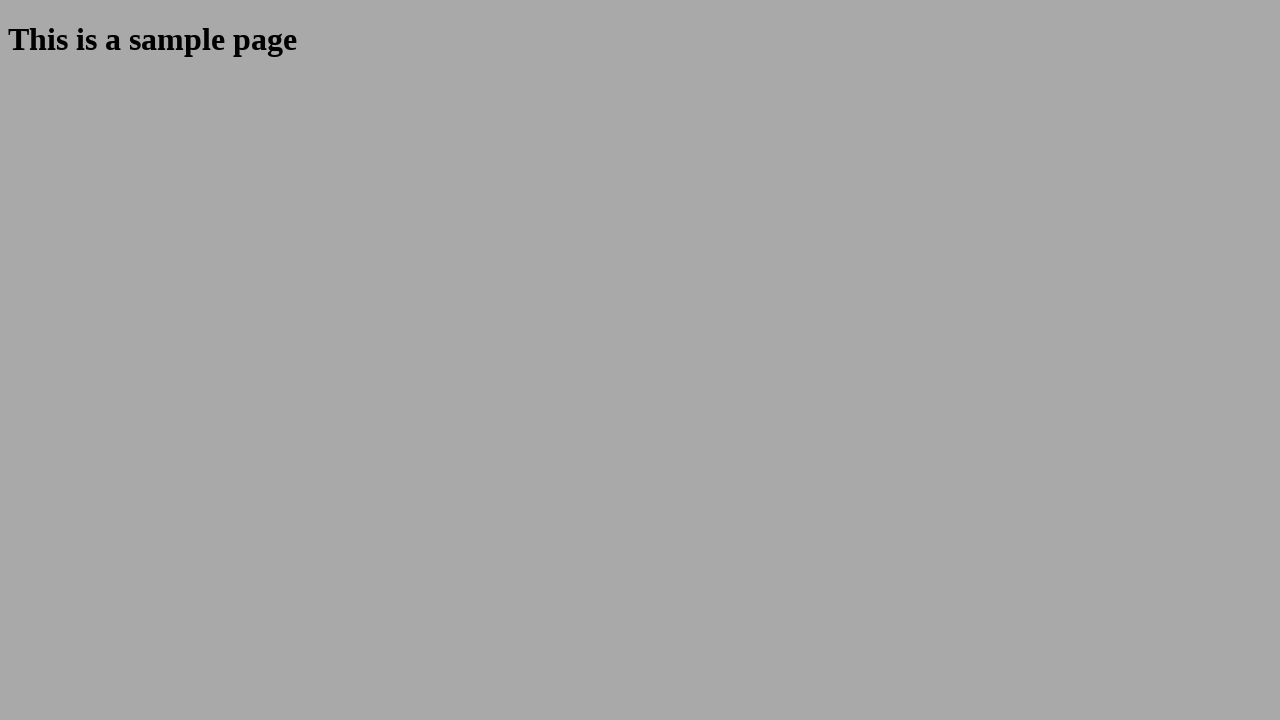

Retrieved new tab title: 
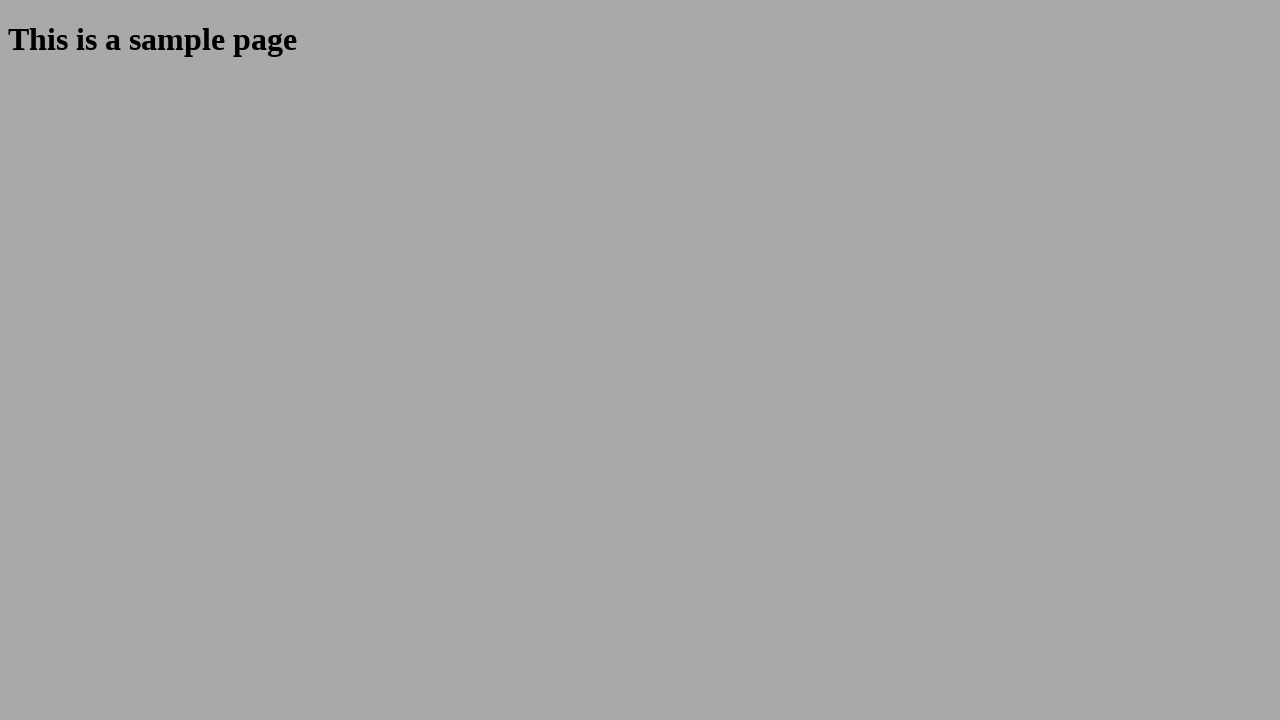

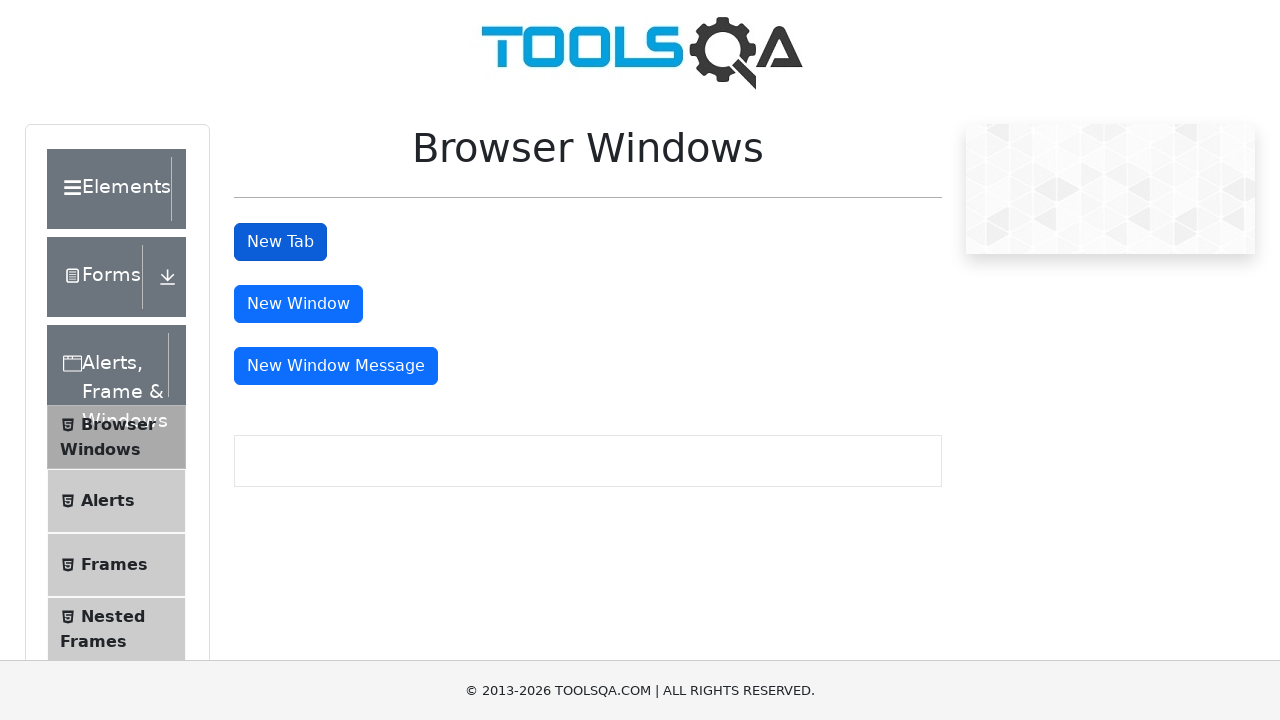